Navigates to Apple's homepage and scrolls to the bottom of the page to view all content

Starting URL: https://apple.com

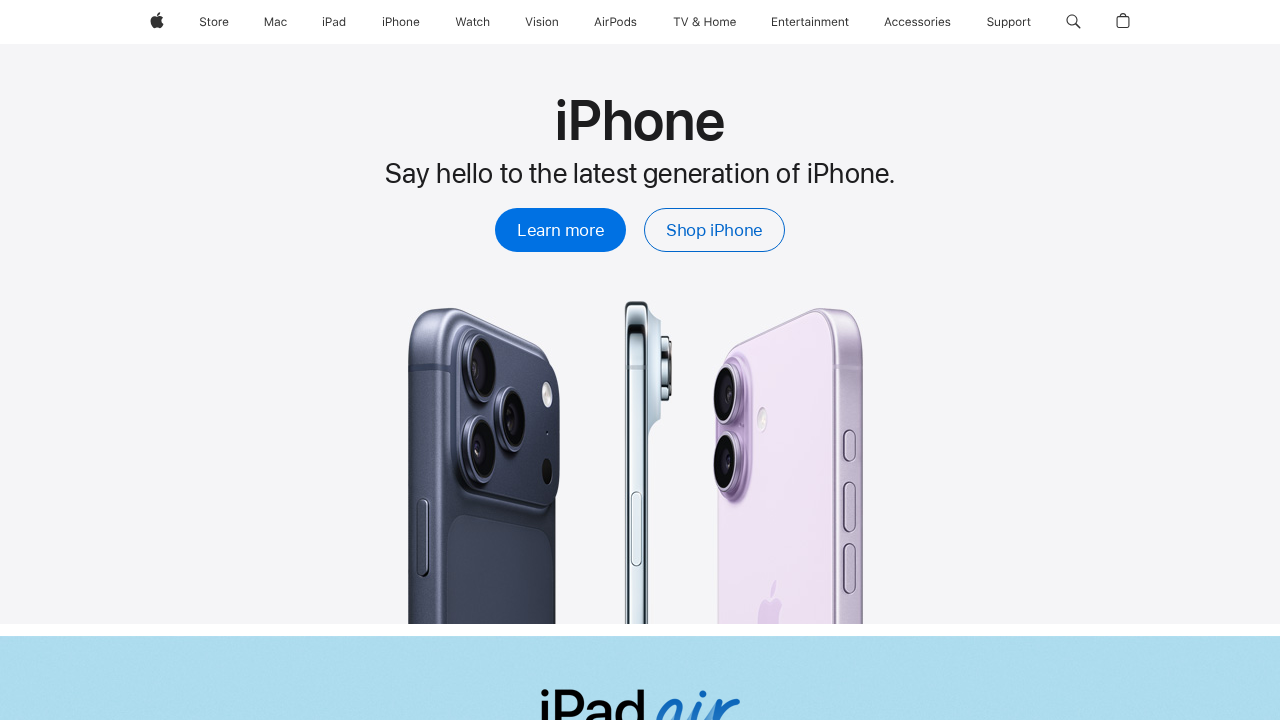

Navigated to Apple's homepage
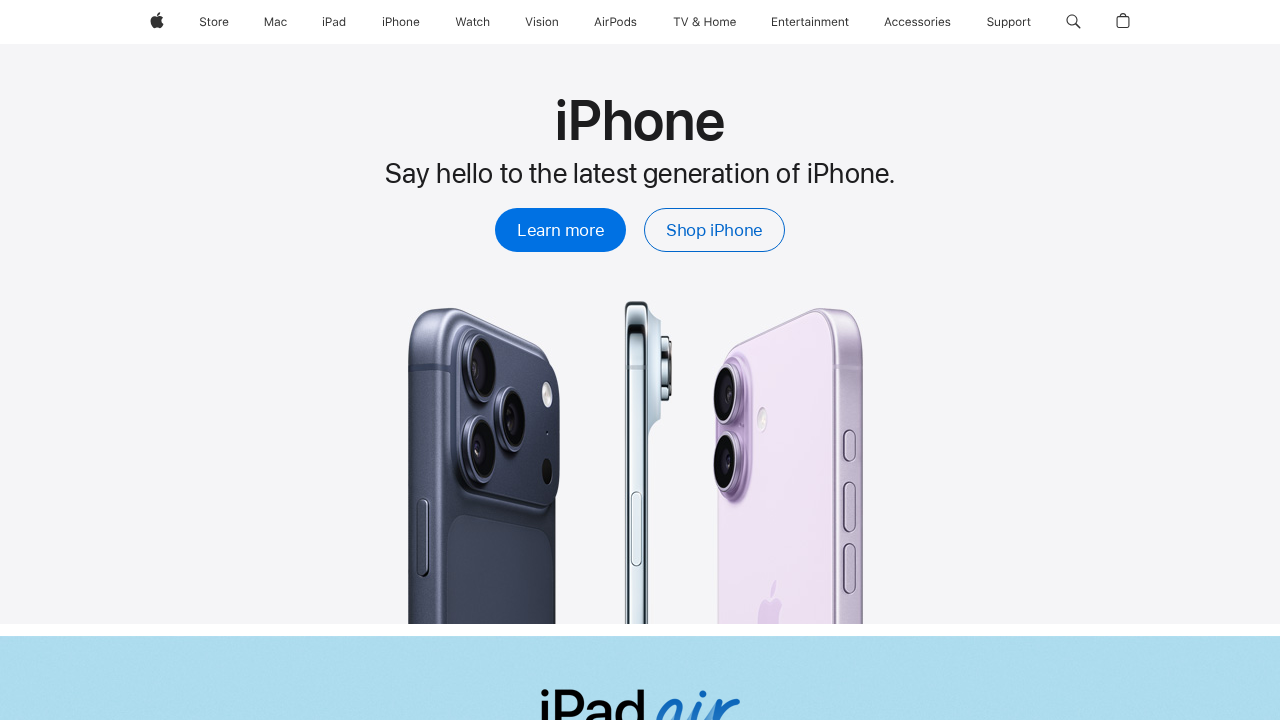

Scrolled to the bottom of the page
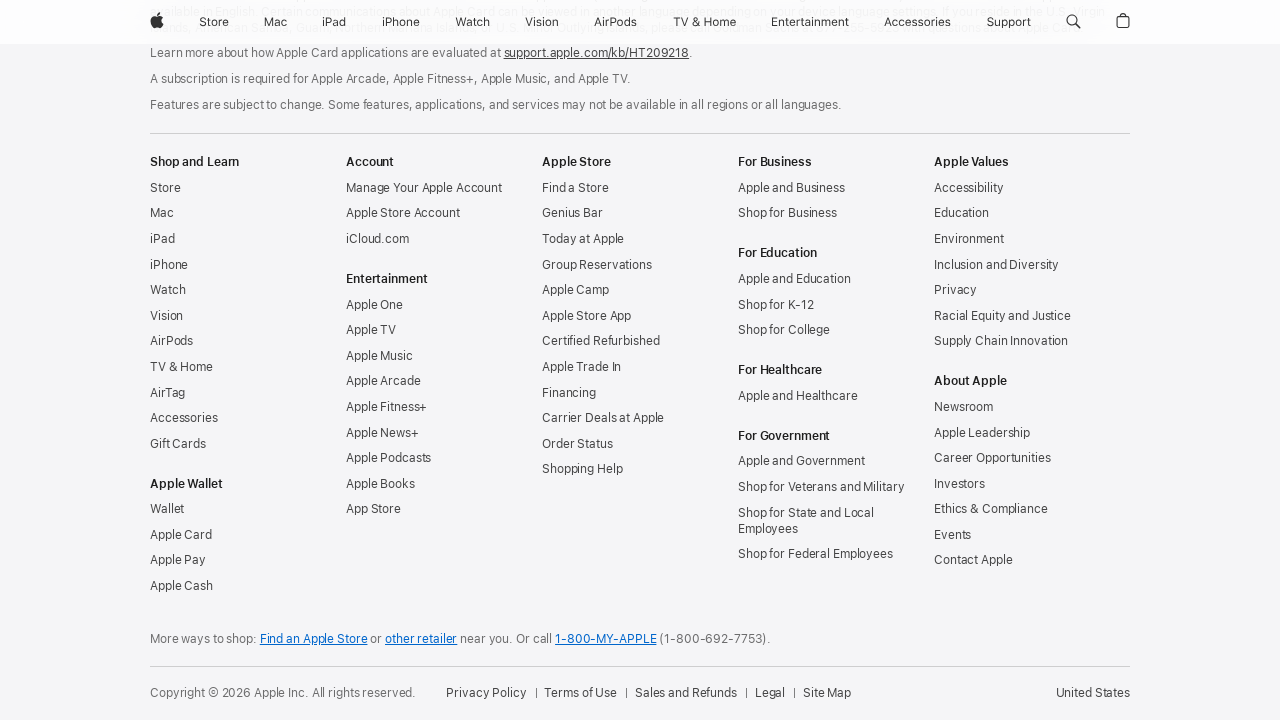

Waited 2 seconds for lazy-loaded content to appear
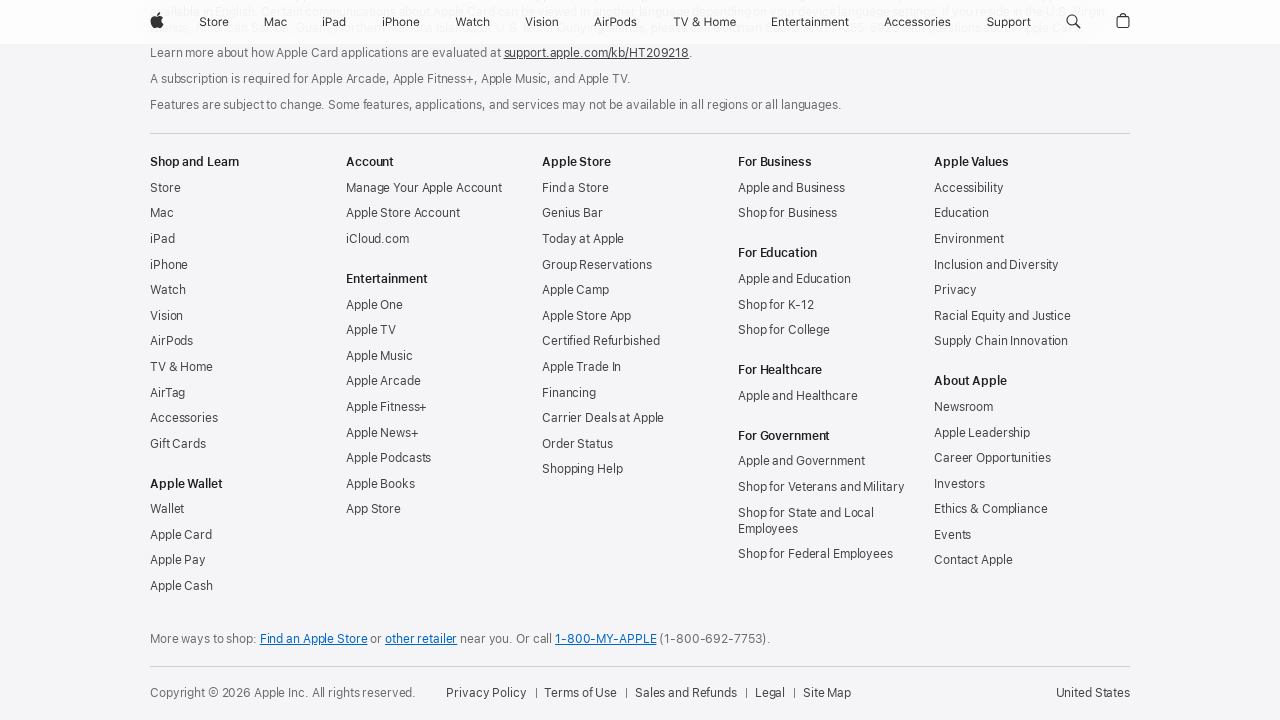

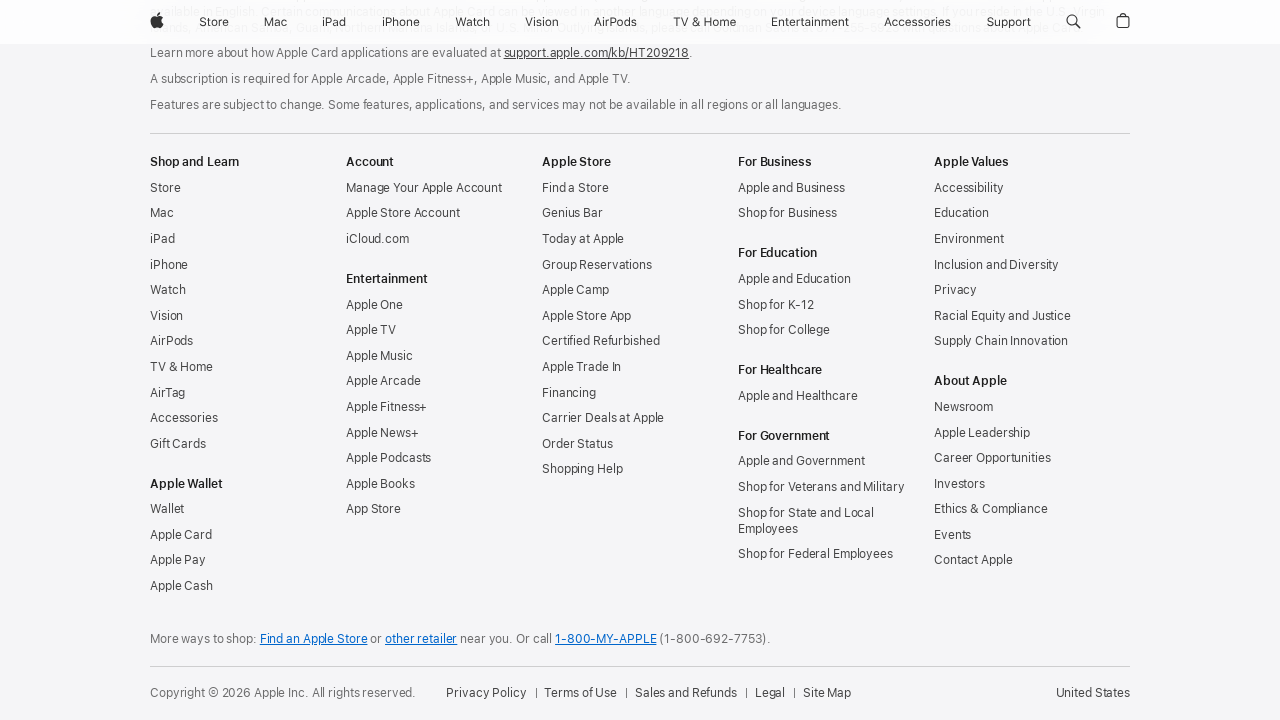